Tests validation of an empty login form submission and checks for error message

Starting URL: http://intershop5.skillbox.ru/my-account/

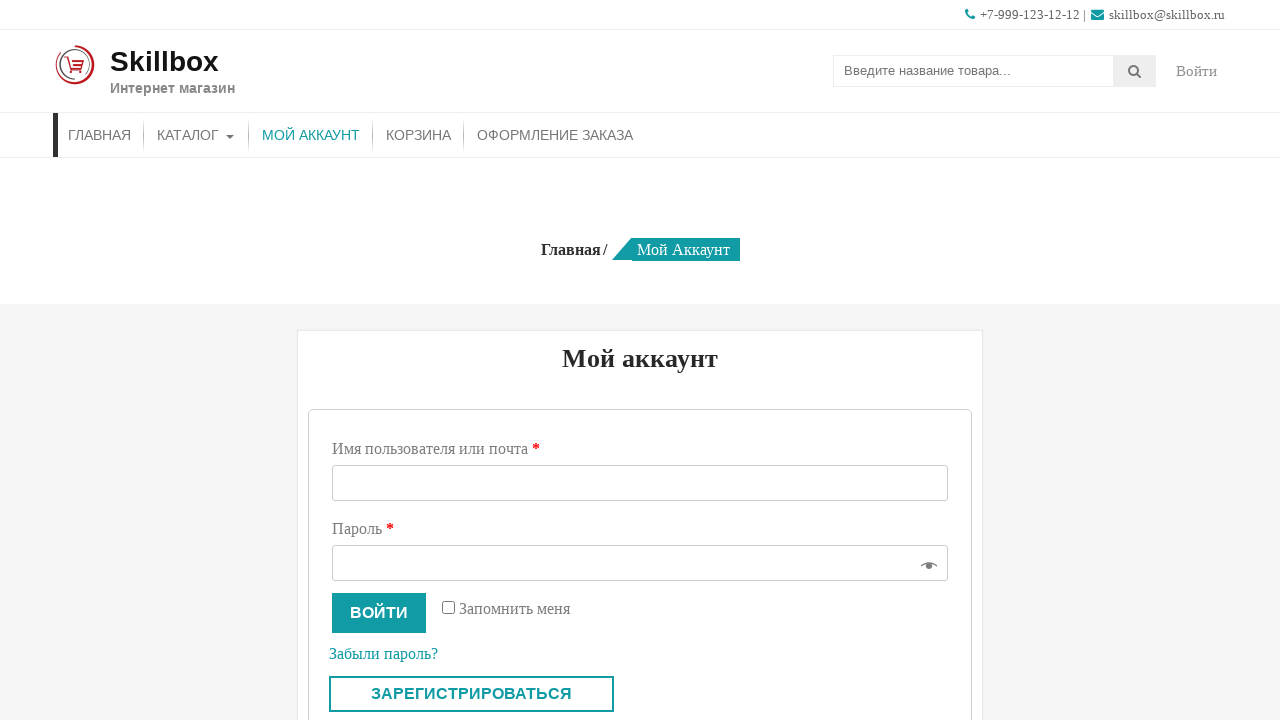

Clicked login button without filling any fields at (379, 613) on [name='login']
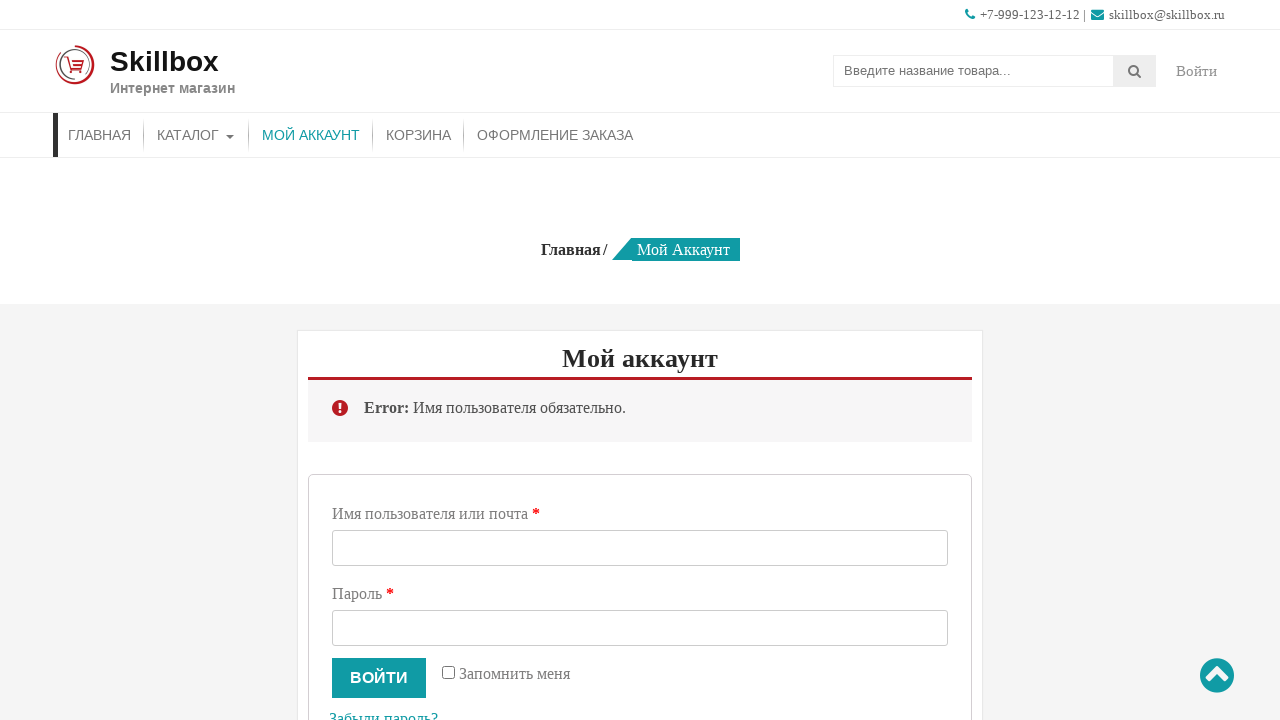

Error message appeared after submitting empty login form
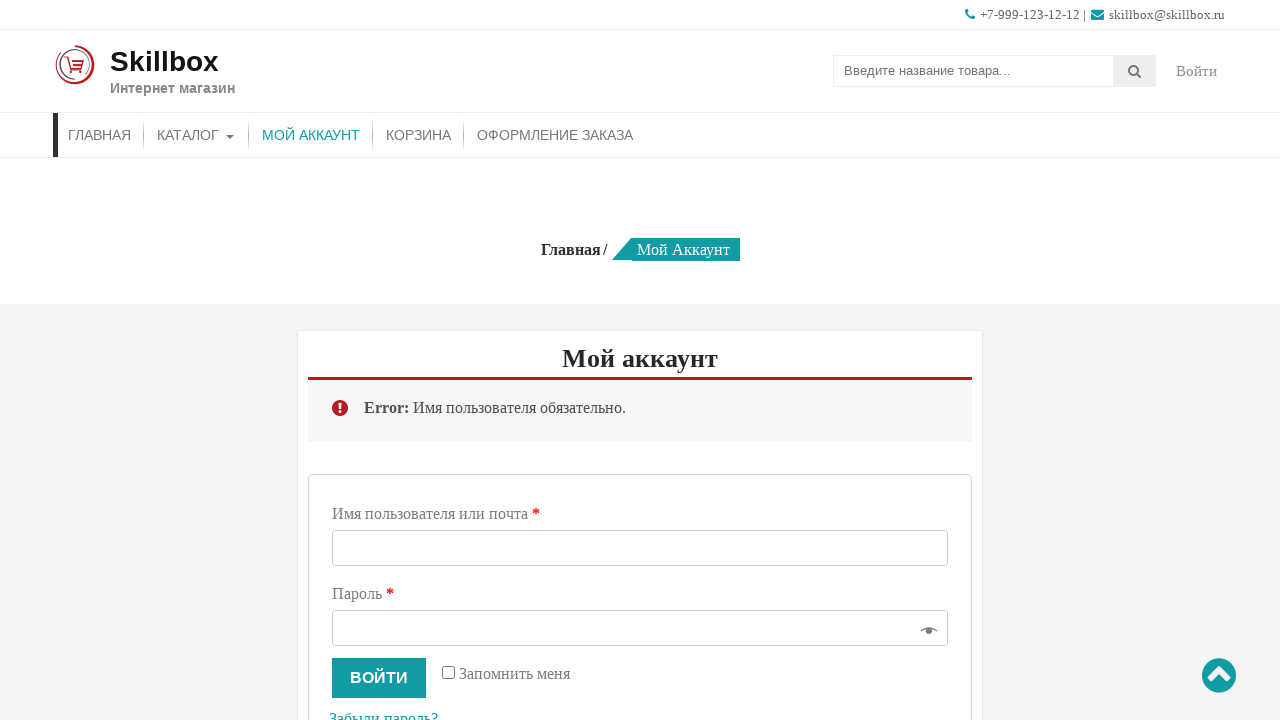

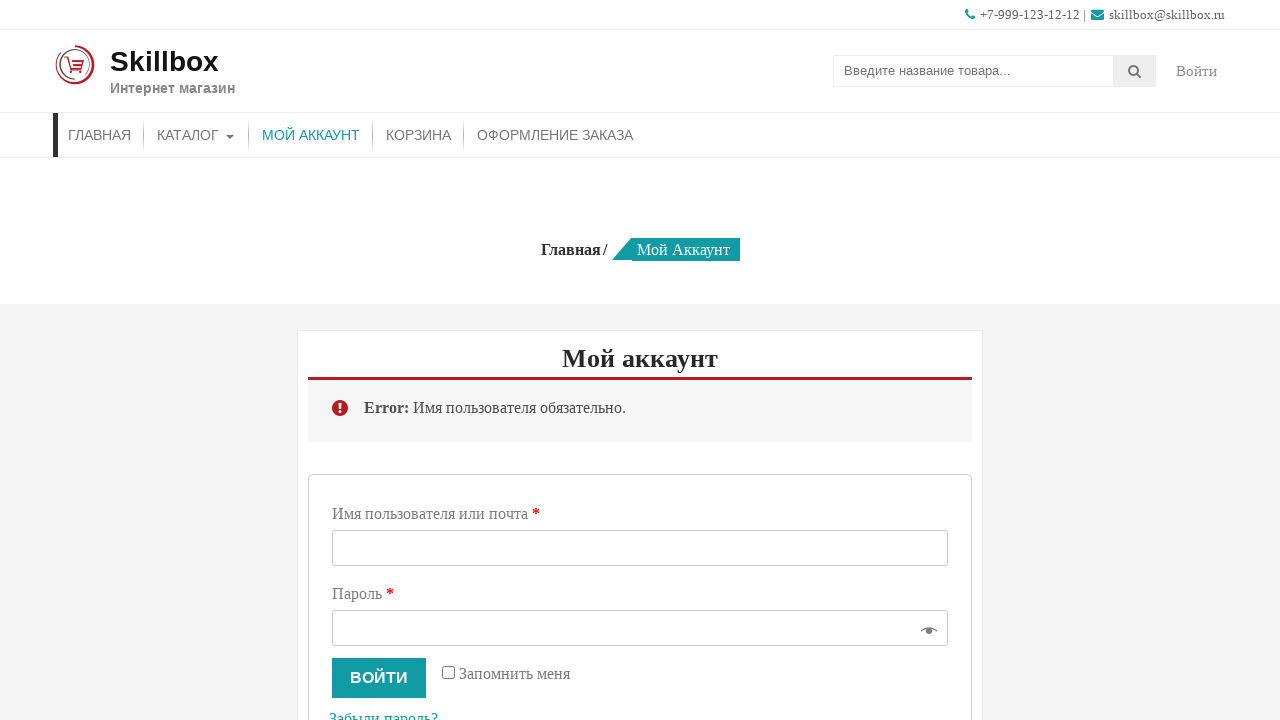